Tests a download progress bar demo by clicking the download button and waiting for the progress to complete

Starting URL: https://jqueryui.com/resources/demos/progressbar/download.html

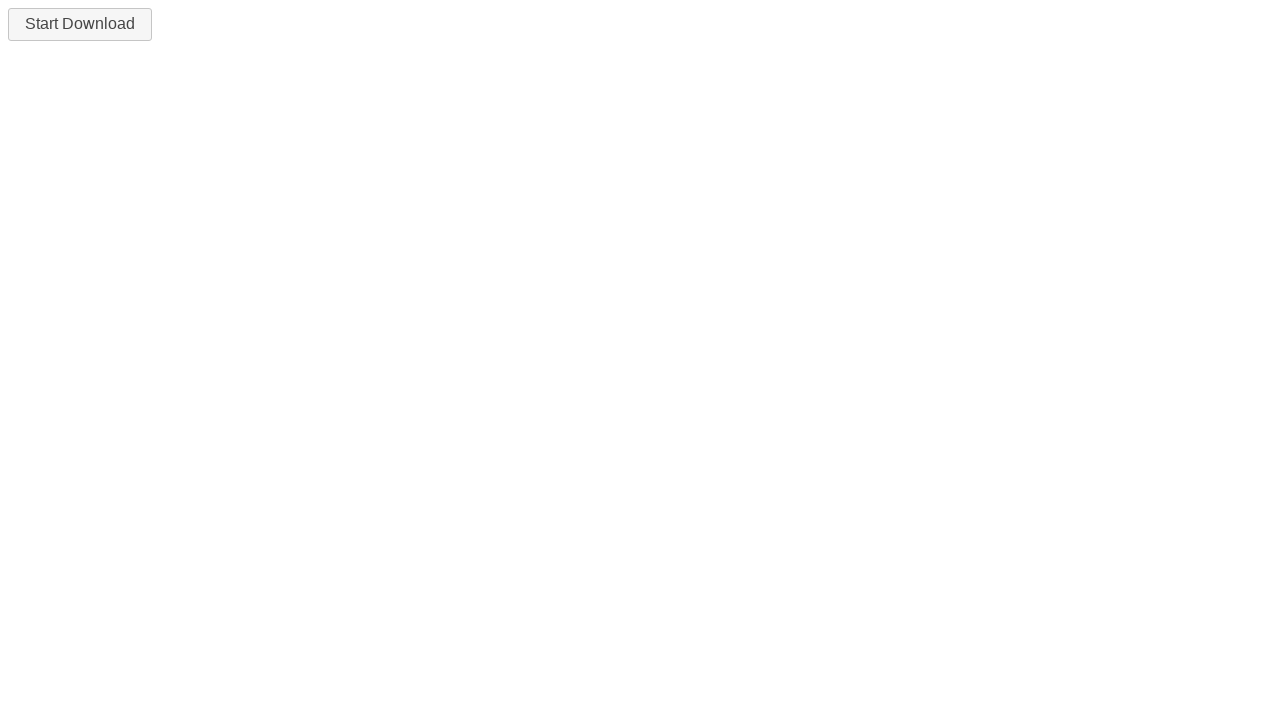

Navigated to jQuery UI progressbar download demo page
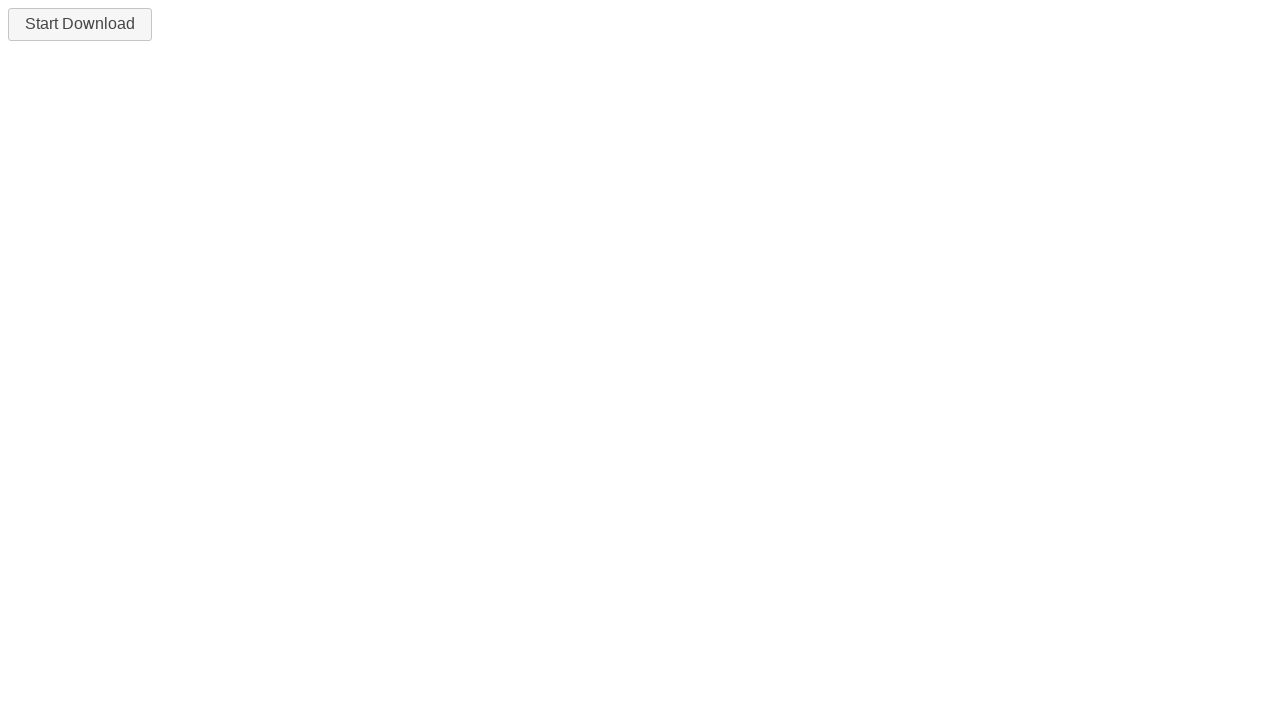

Clicked the download button to start progress at (80, 24) on #downloadButton
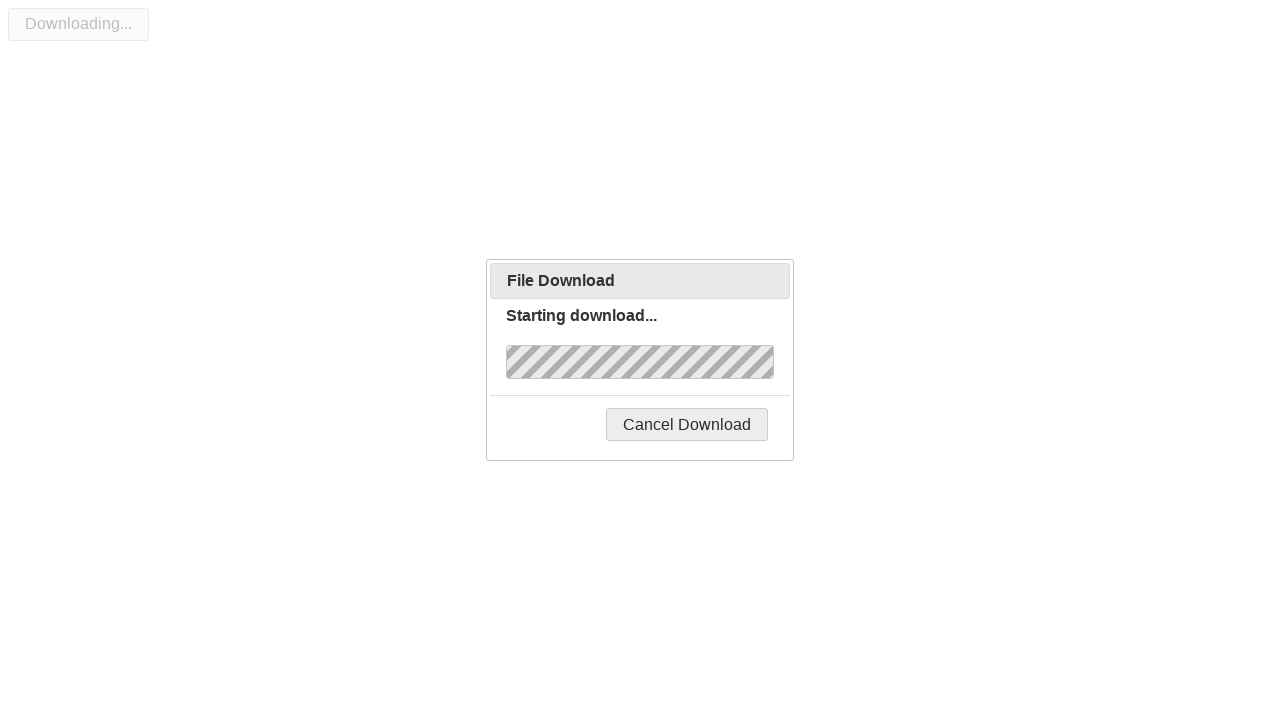

Progress bar completed - 'Complete!' message displayed
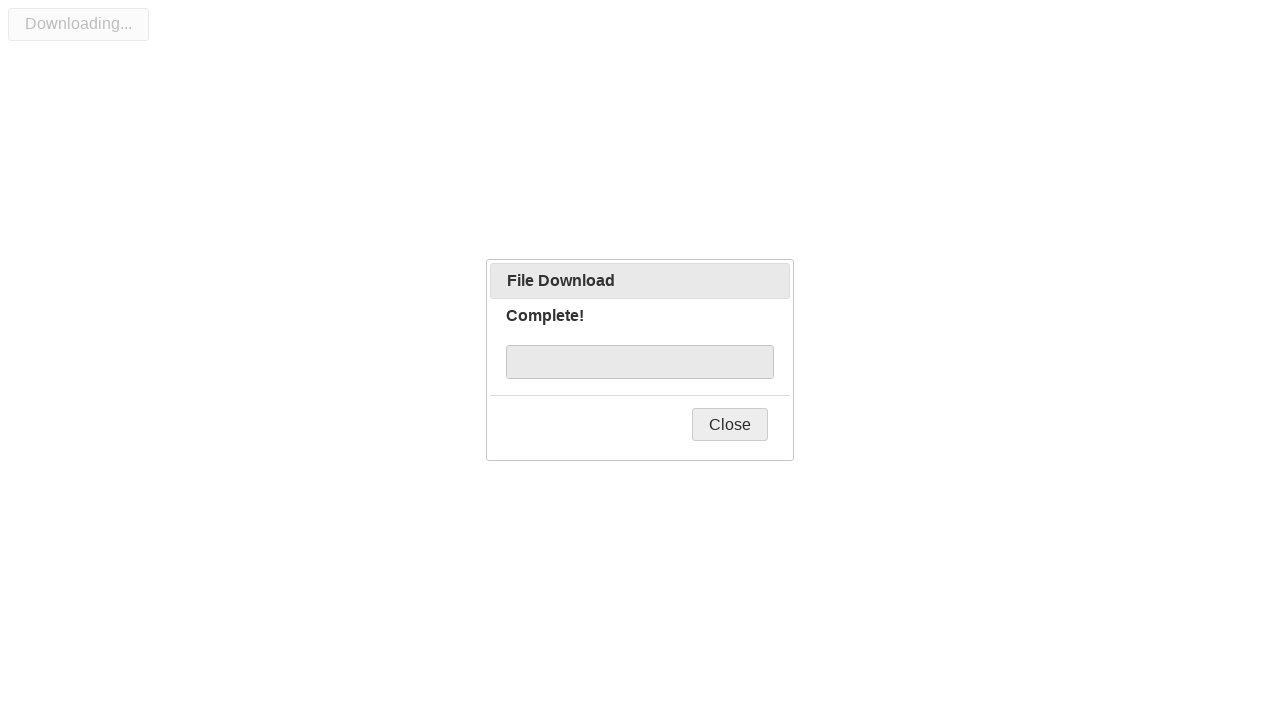

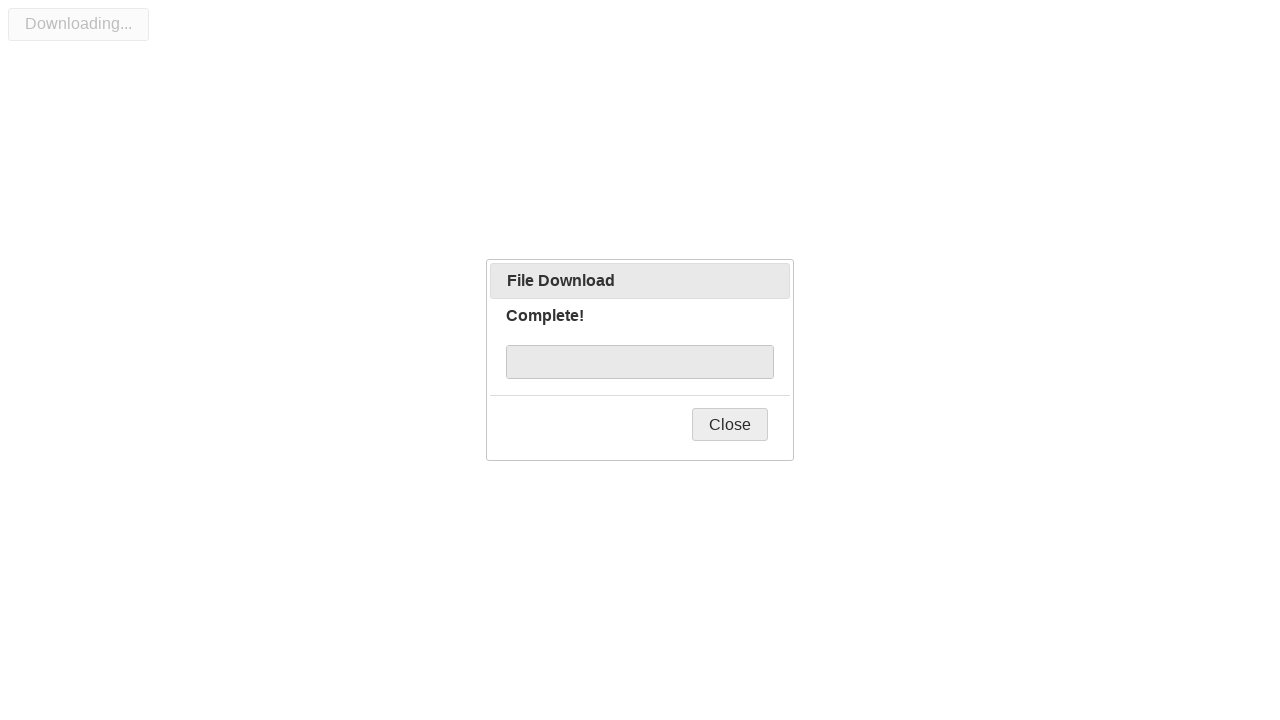